Tests Python.org search functionality by searching for "pycon" and verifying results are found

Starting URL: http://www.python.org

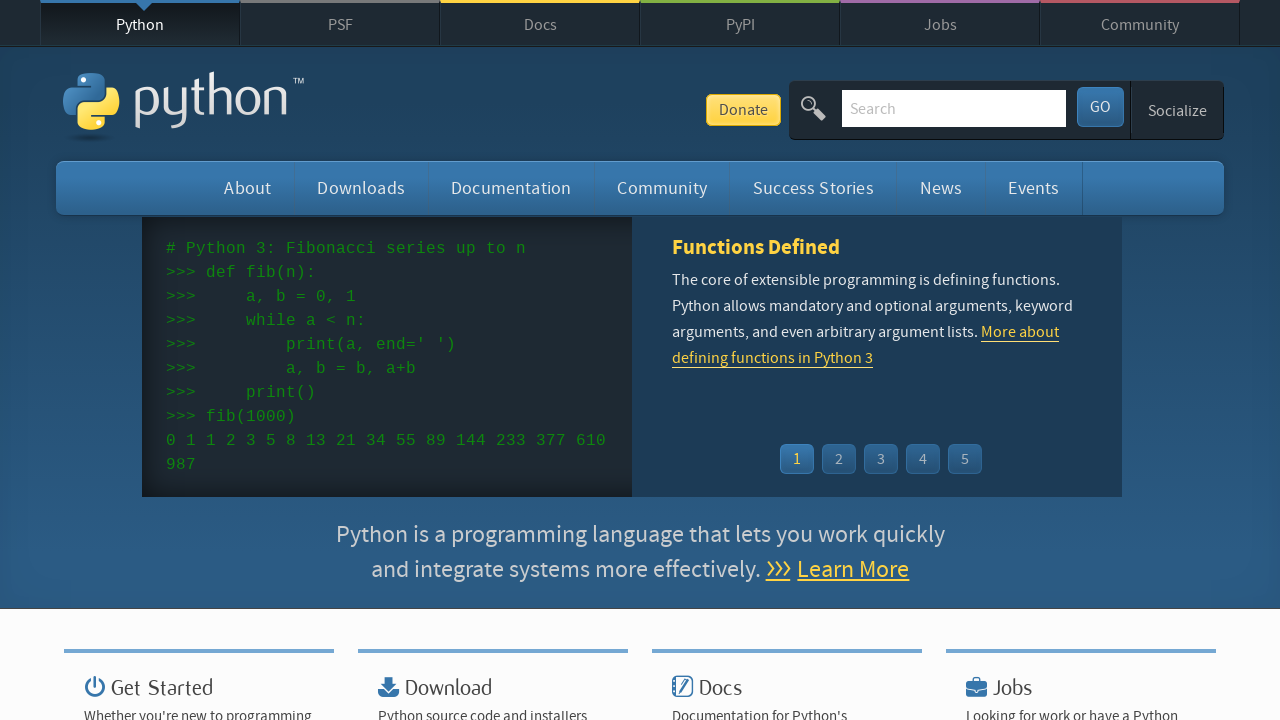

Verified page title contains 'Python'
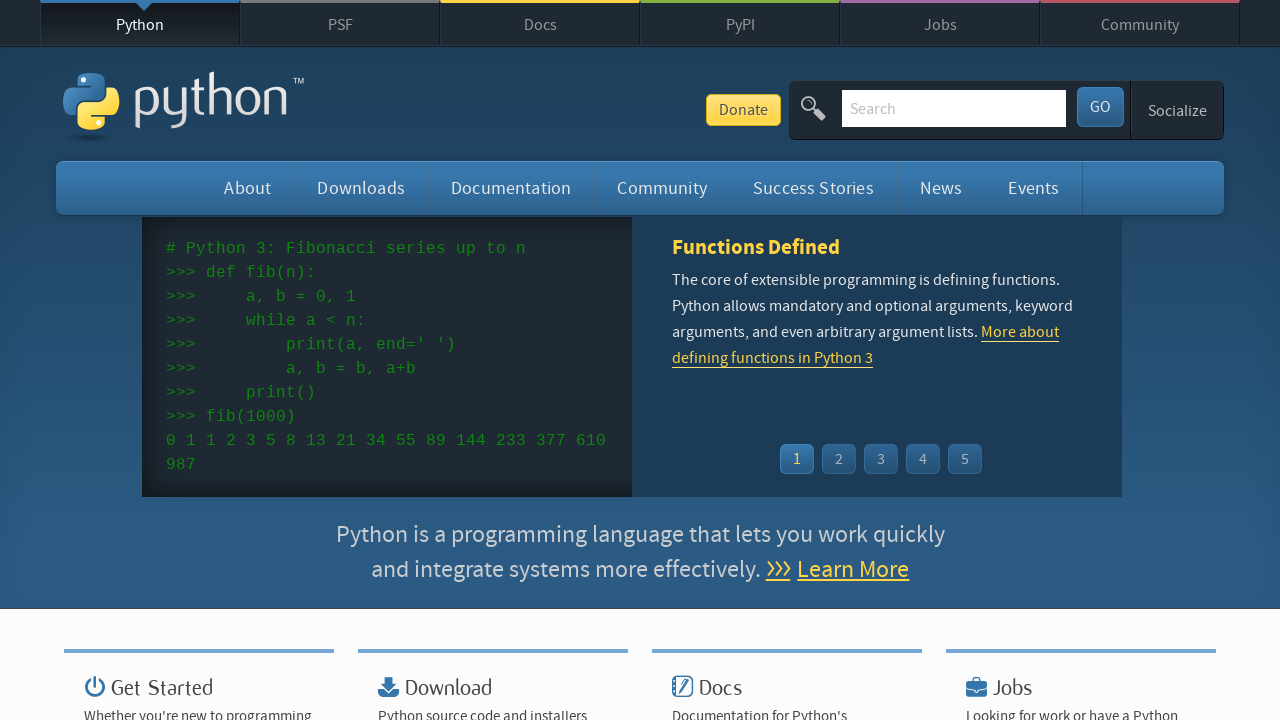

Located search input field
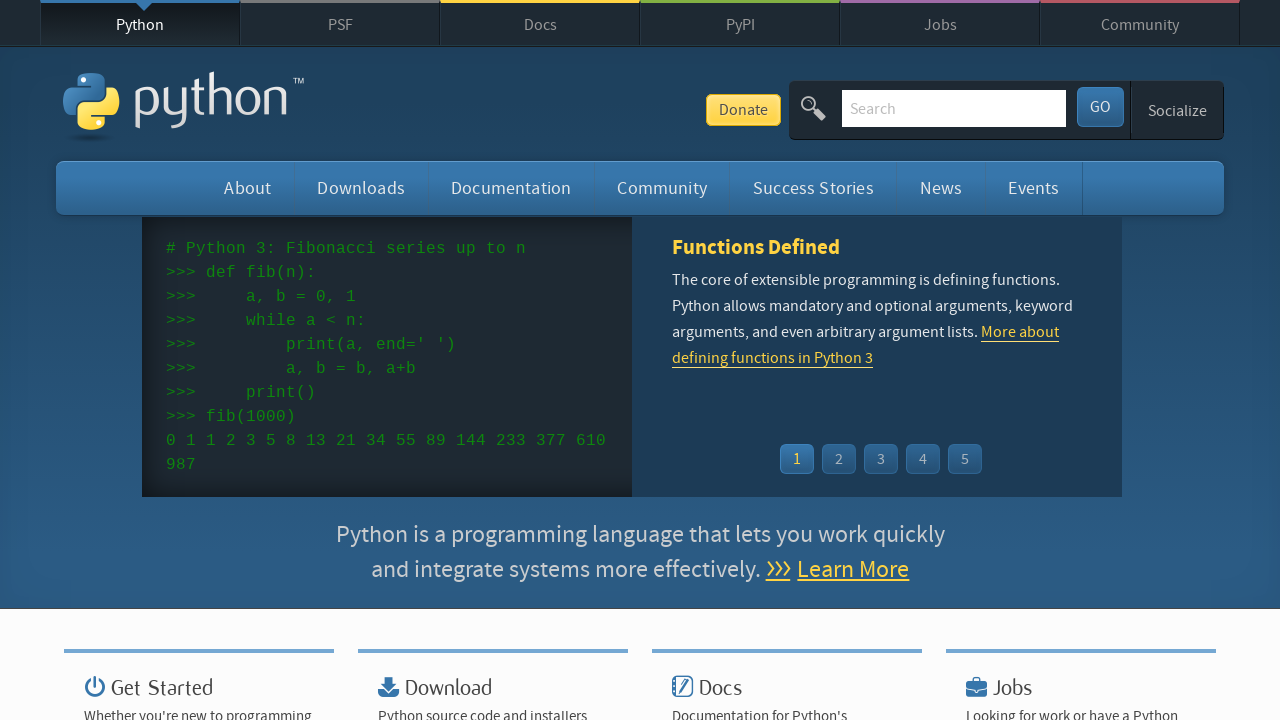

Cleared search input field on input[name='q']
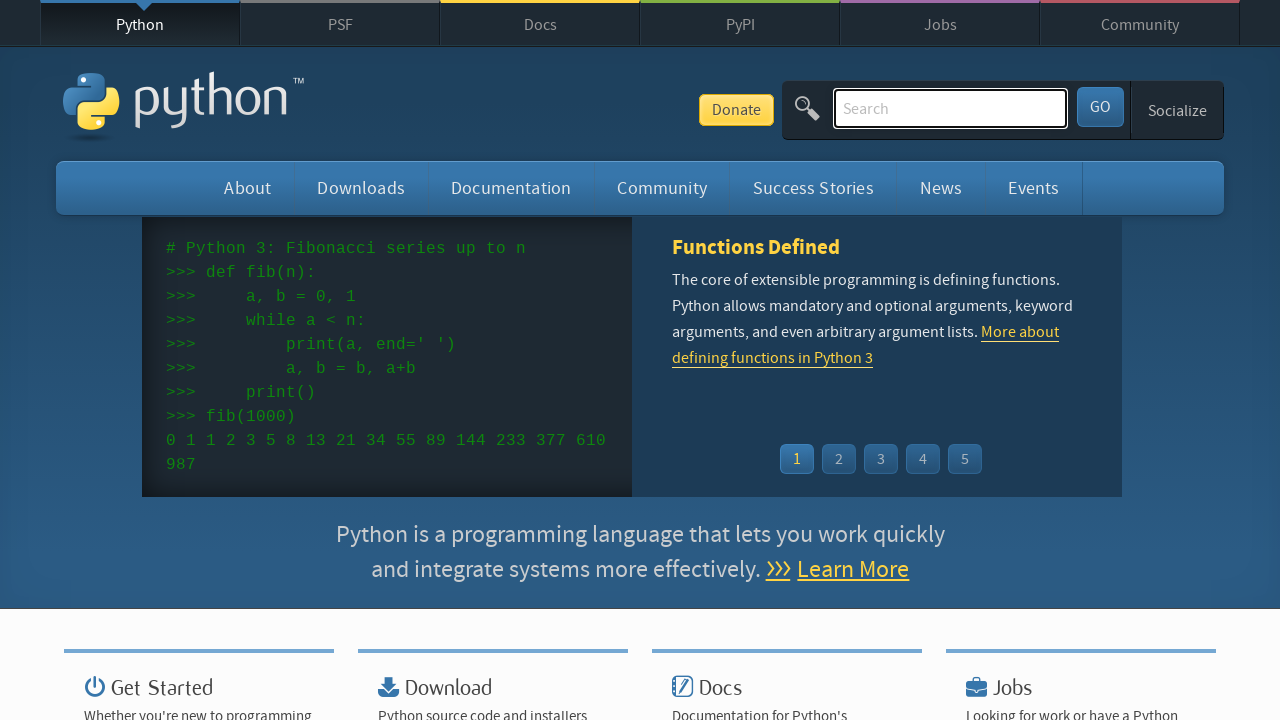

Filled search field with 'pycon' on input[name='q']
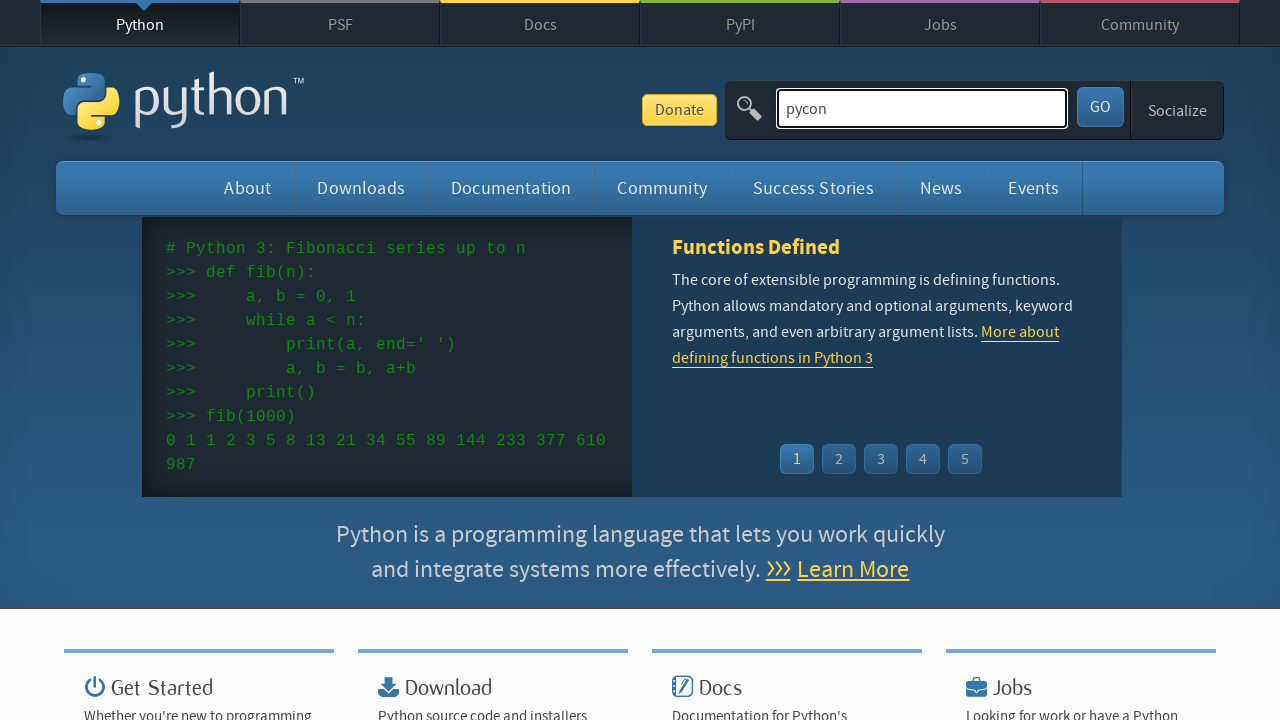

Pressed Enter to submit search for 'pycon' on input[name='q']
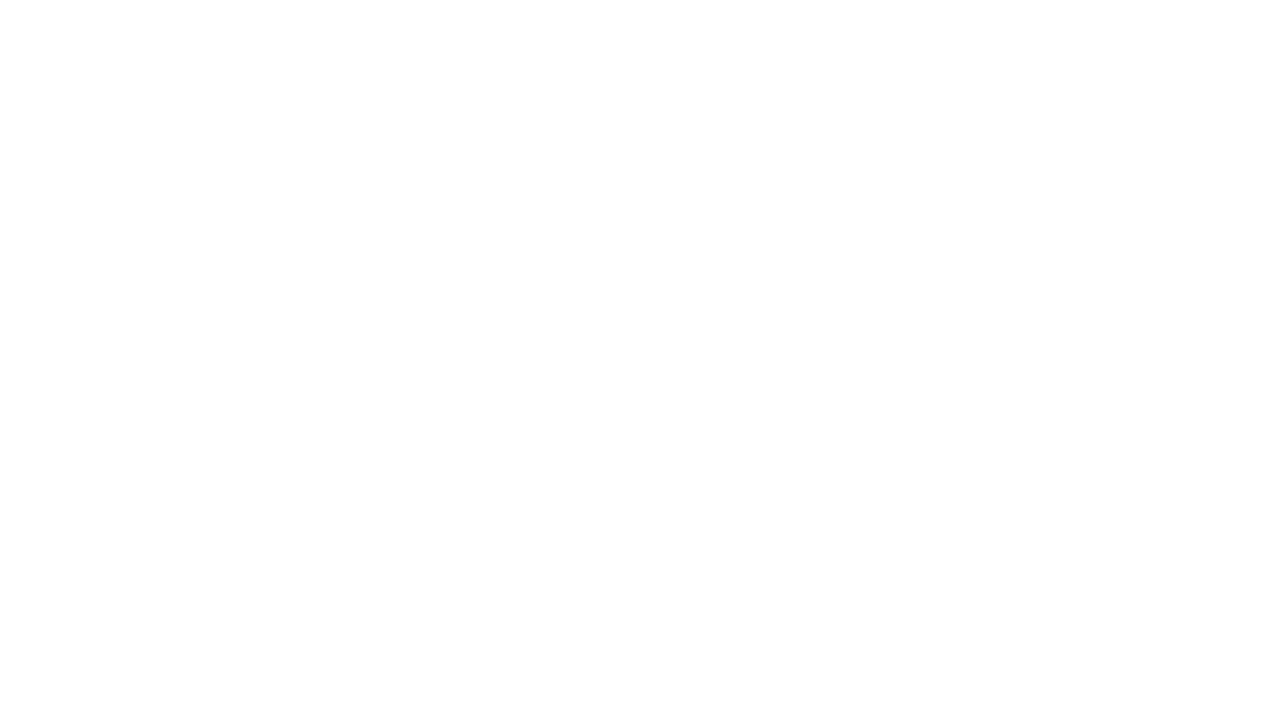

Waited for search results page to load (networkidle)
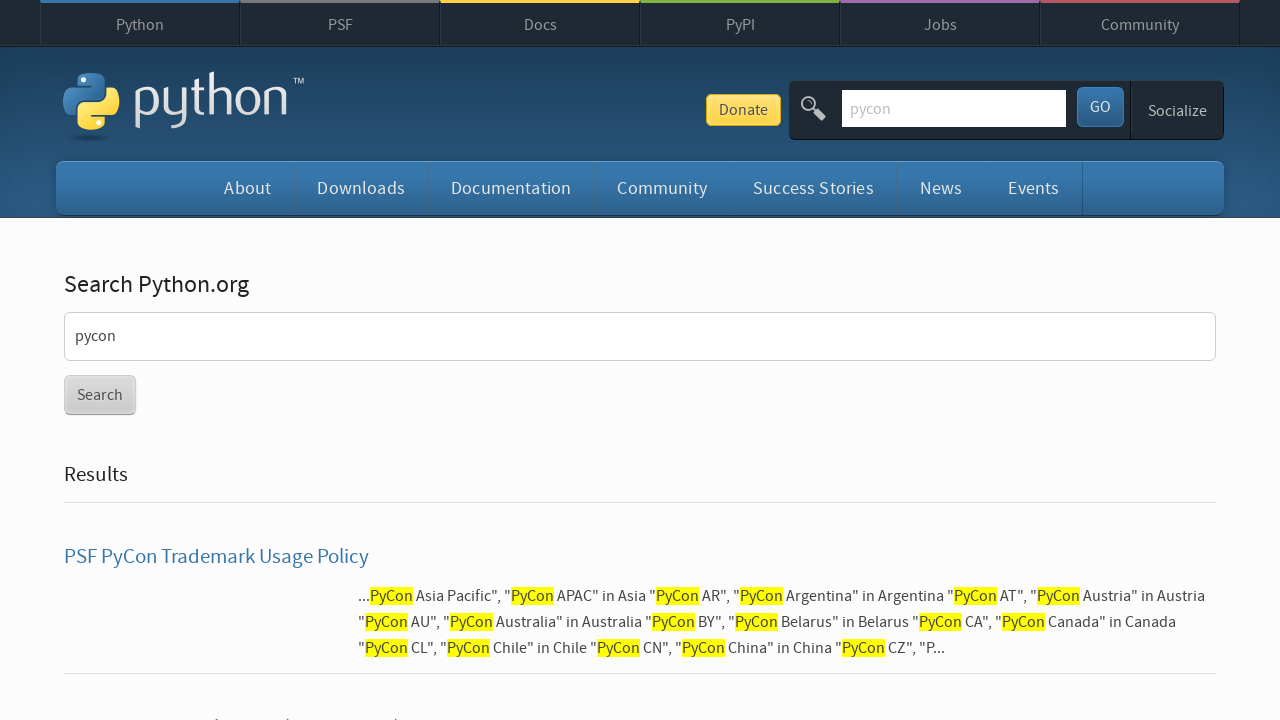

Verified search results were found for 'pycon'
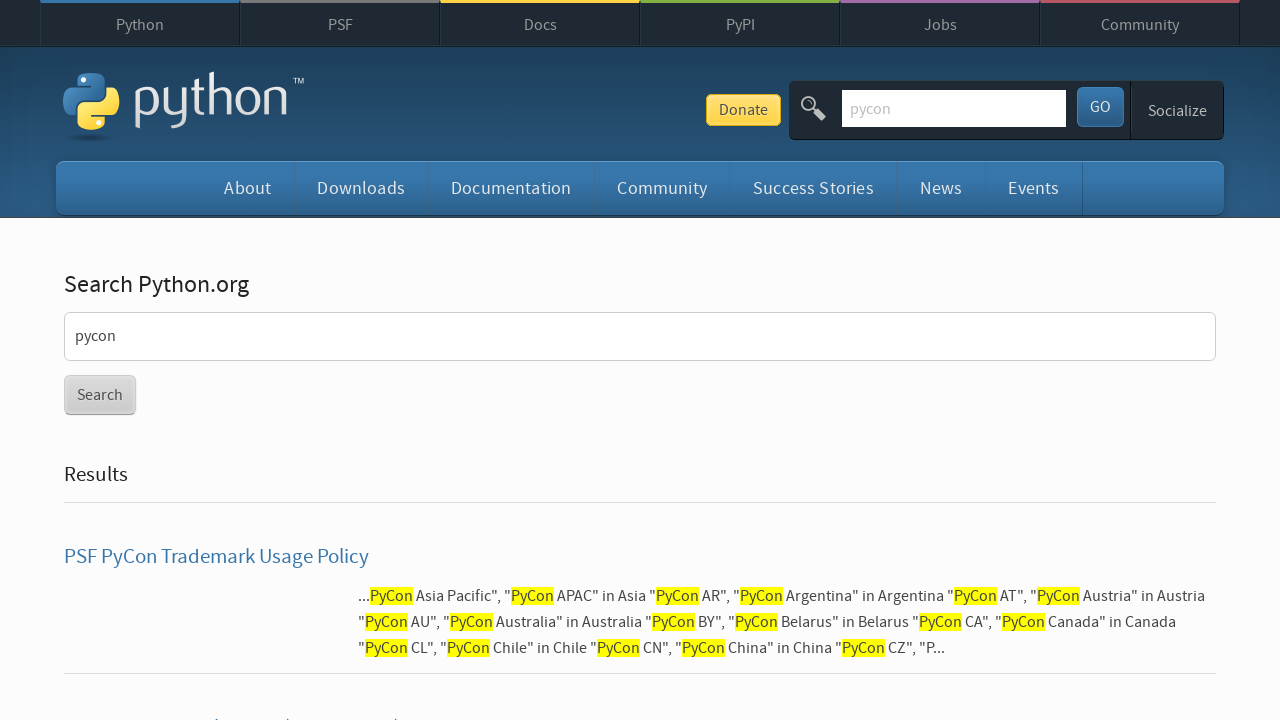

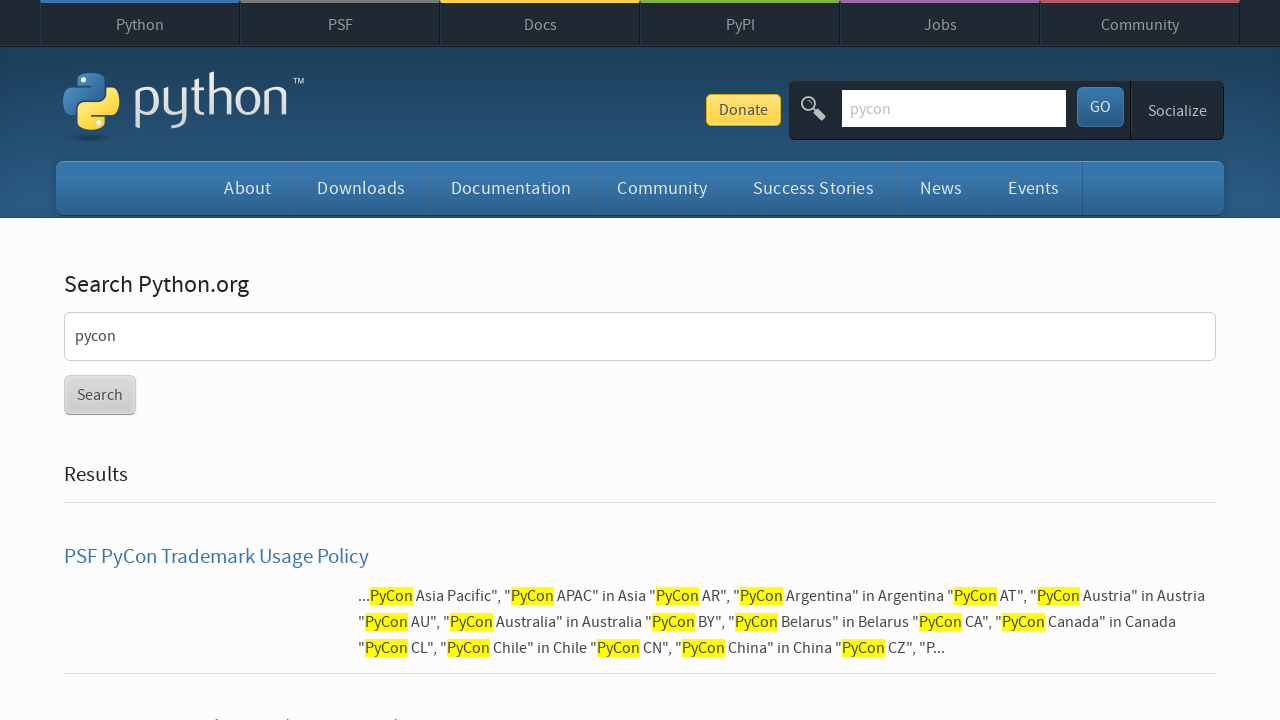